Navigates to a song page on UFret (Japanese chord site), turns off the simplified chord mode, and verifies chord elements are displayed

Starting URL: https://www.ufret.jp/song.php?data=56999

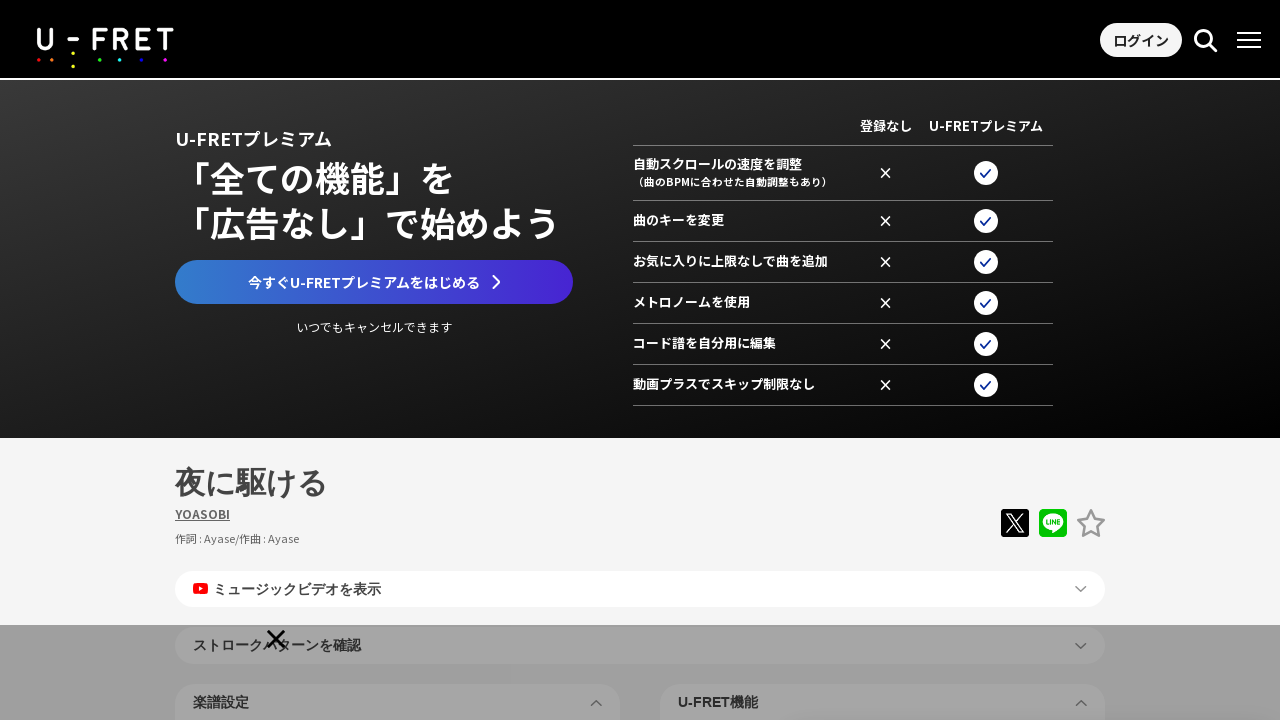

Clicked button to turn off simplified chord mode
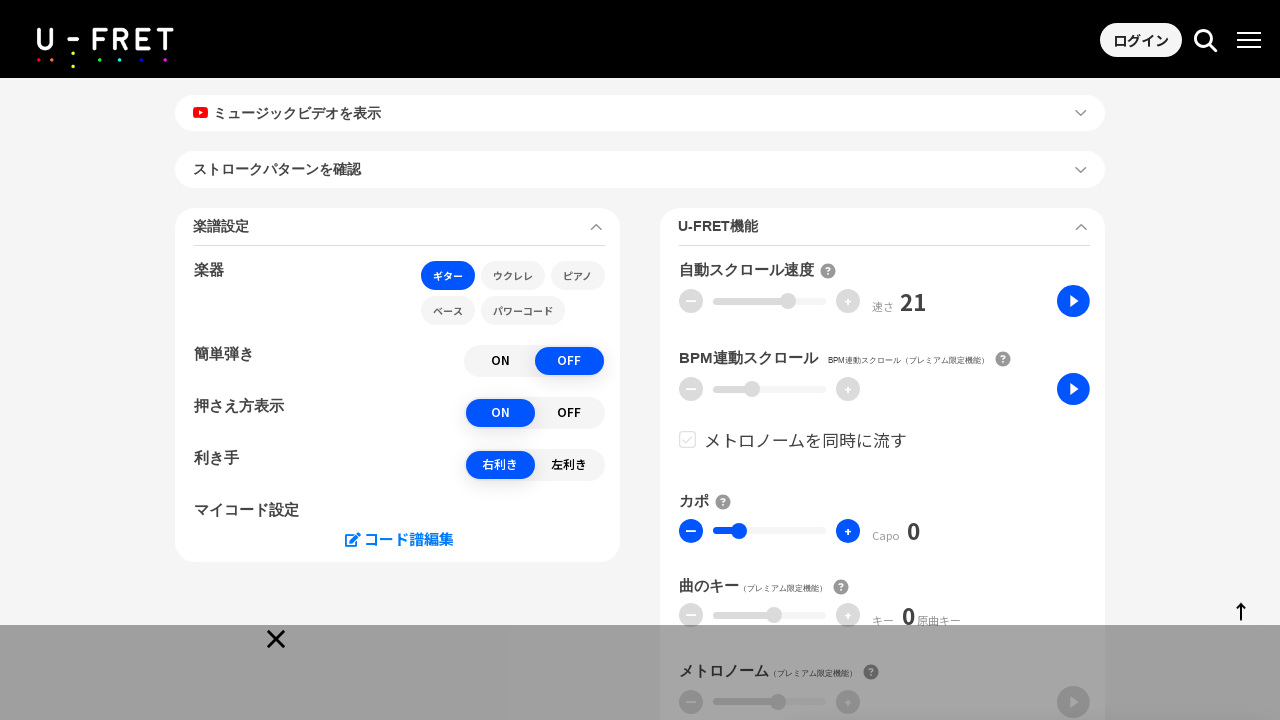

Chord elements (ruby tags) are now visible on the page
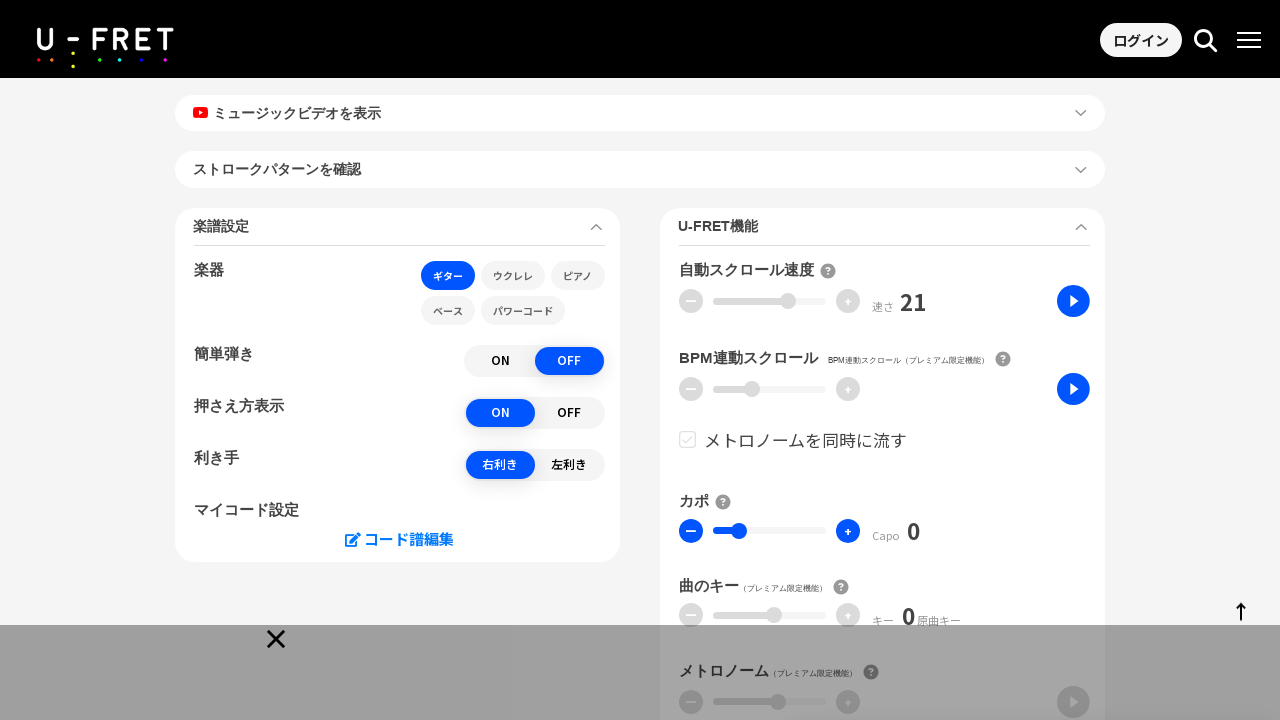

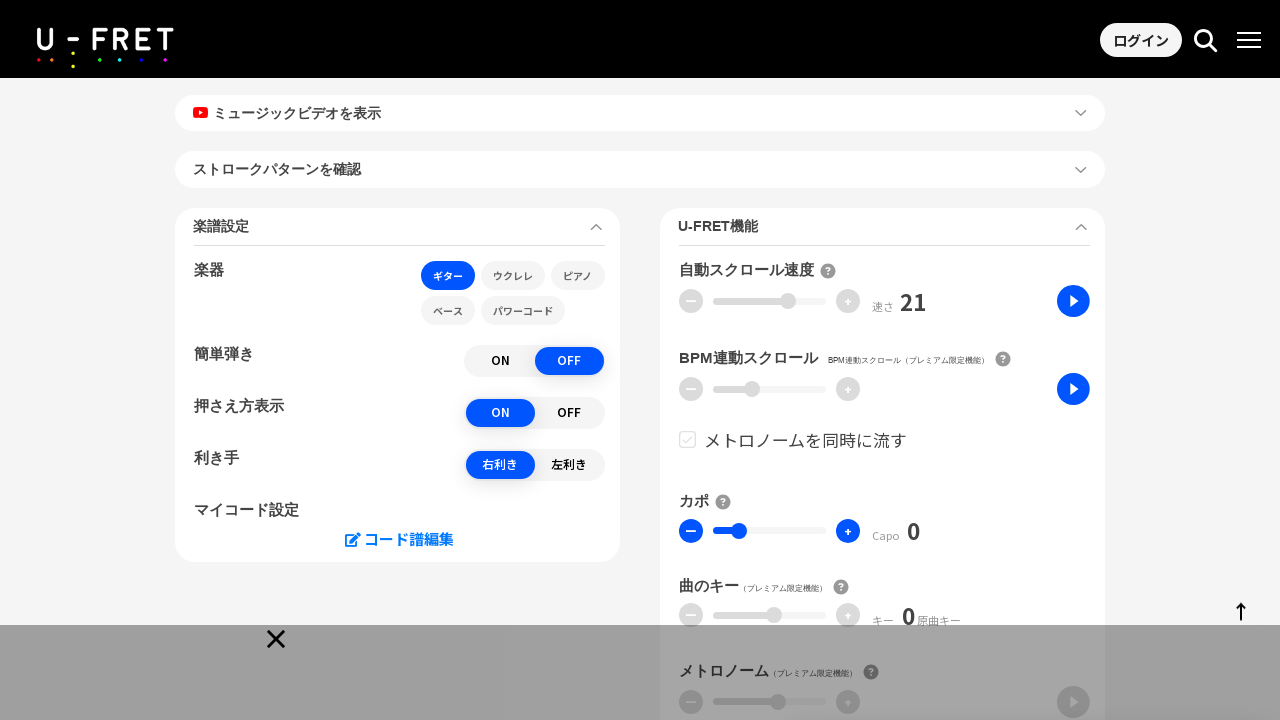